Tests navigation to the Architecture page via the sidebar by clicking the link and verifying the URL and heading

Starting URL: https://docs.qameta.io/allure-testops/

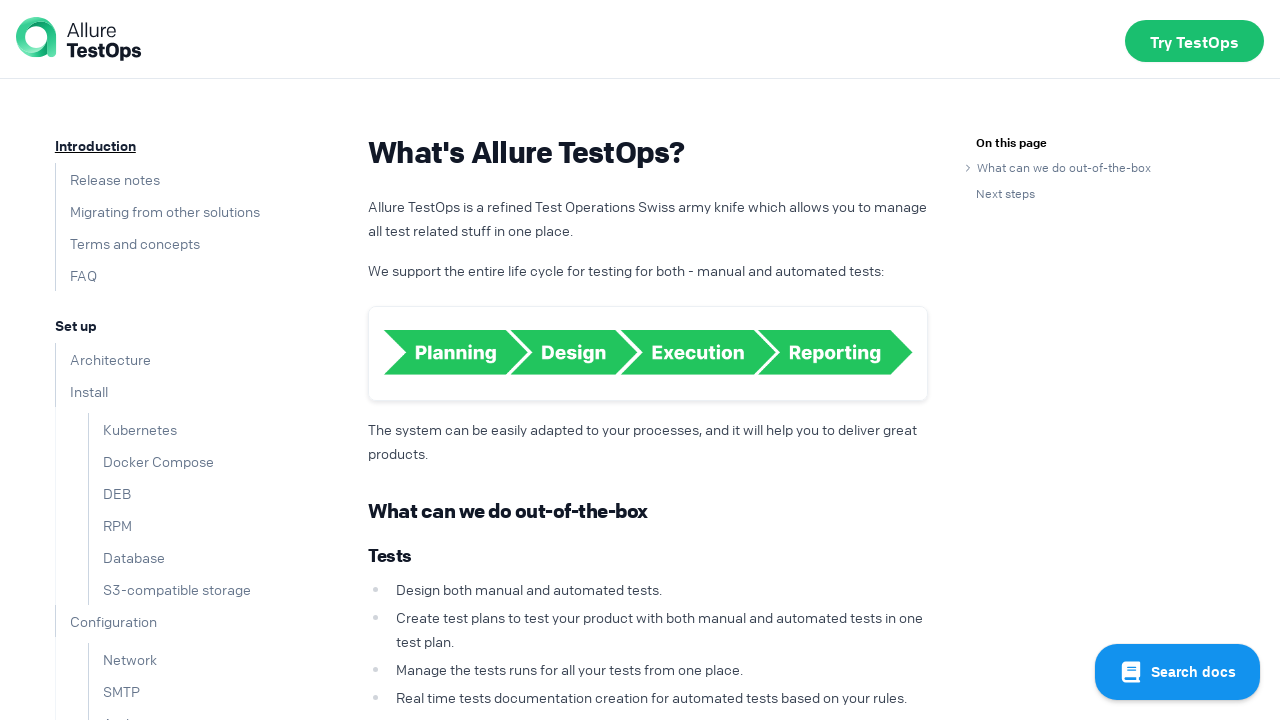

Clicked on 'Architecture' link in the sidebar at (103, 359) on text=Architecture
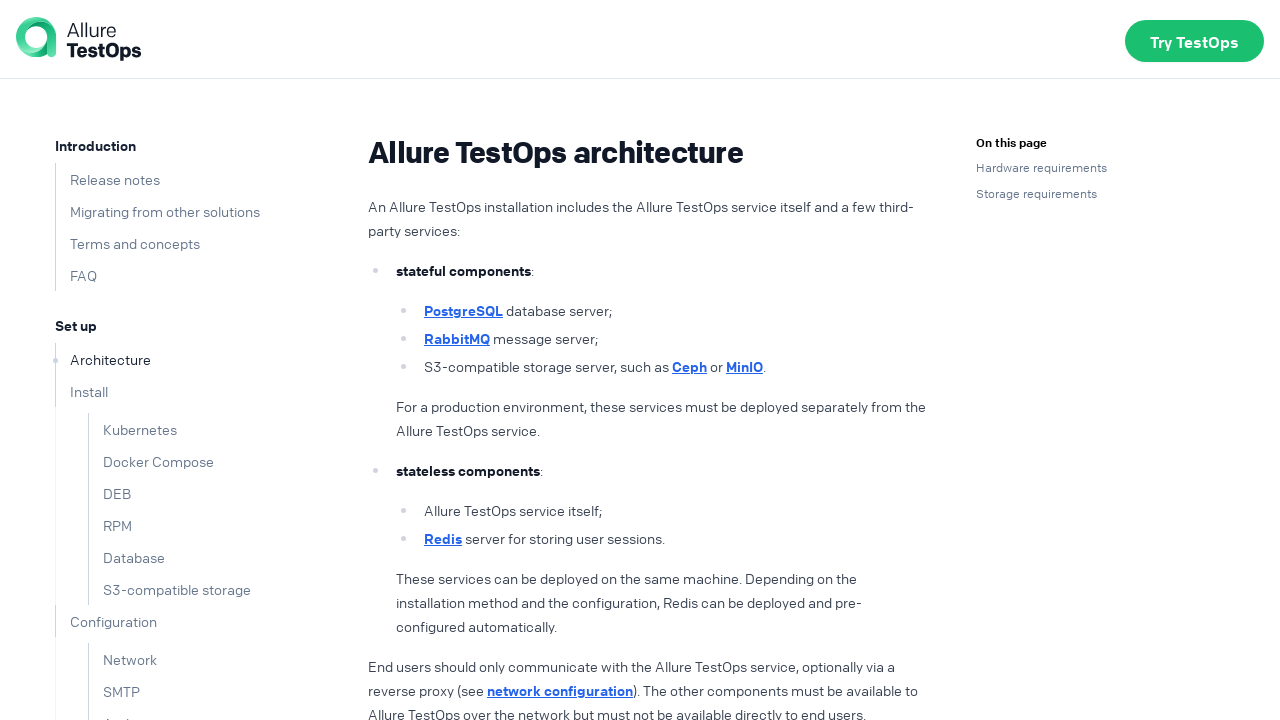

Verified that the URL contains 'architecture'
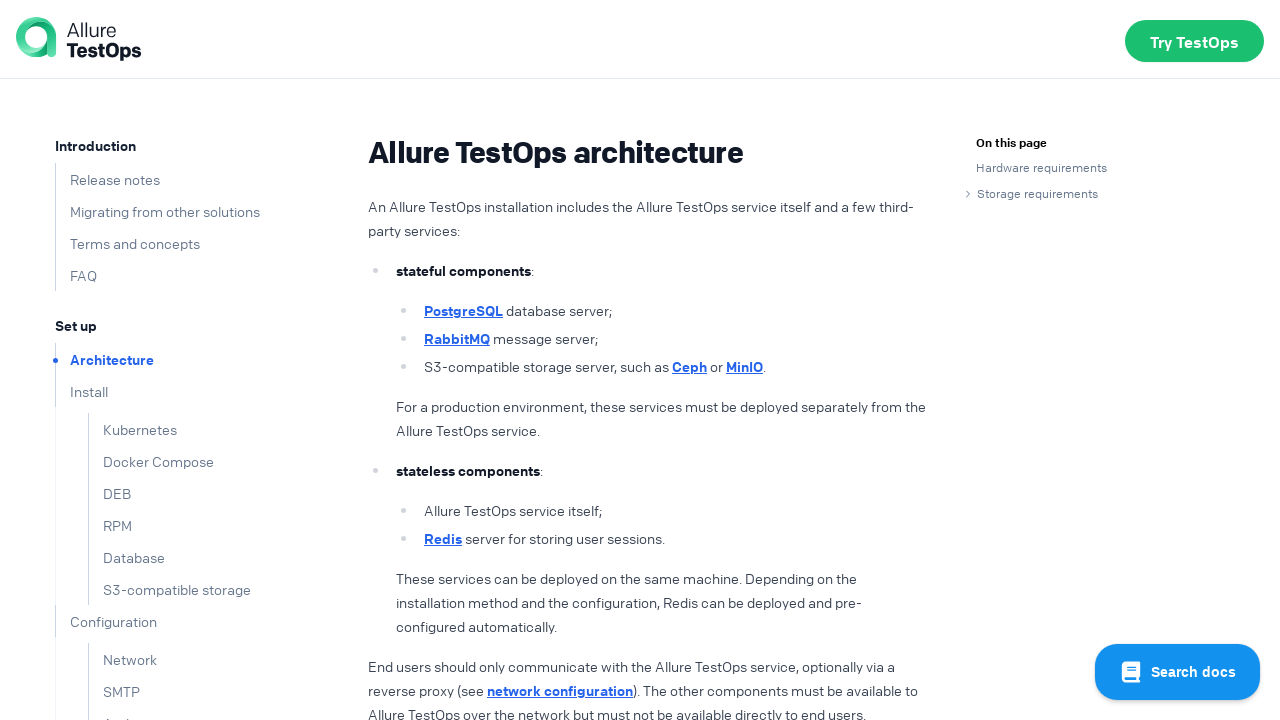

Verified that the h1 heading contains 'Allure TestOps architecture'
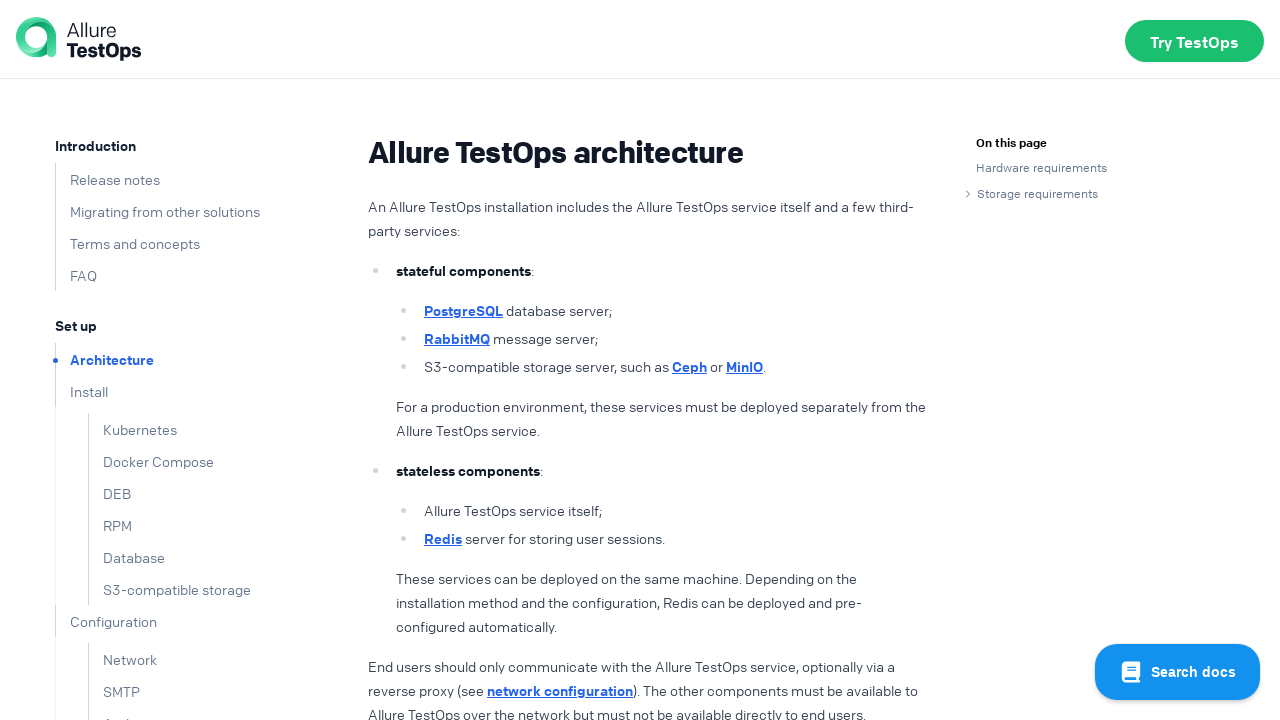

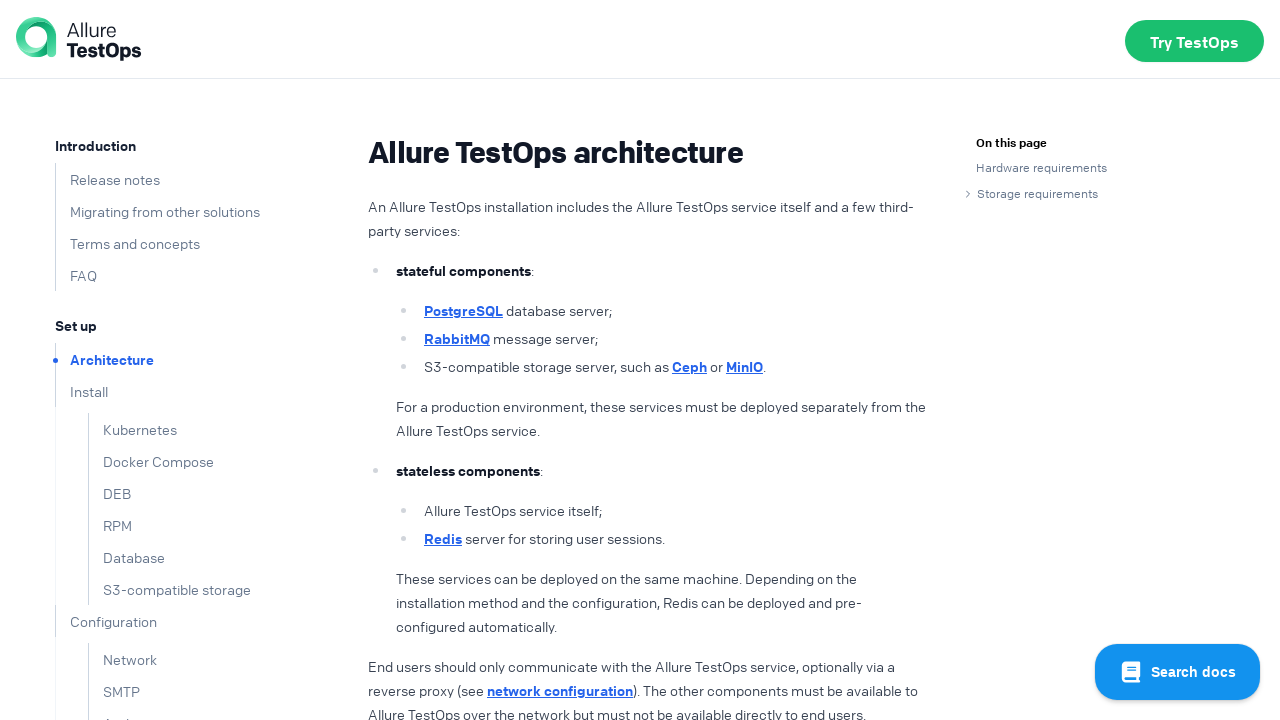